Navigates to ExtentReports website and maximizes the browser window

Starting URL: https://www.extentreports.com/

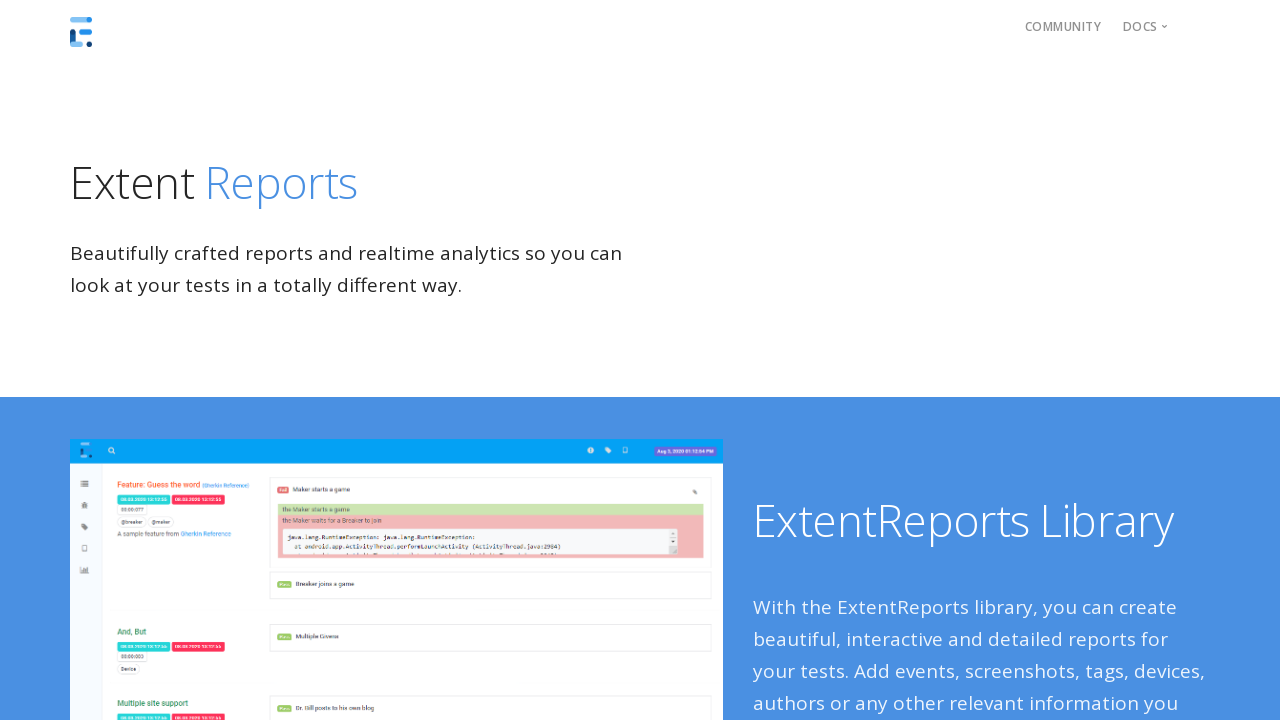

Navigated to ExtentReports website
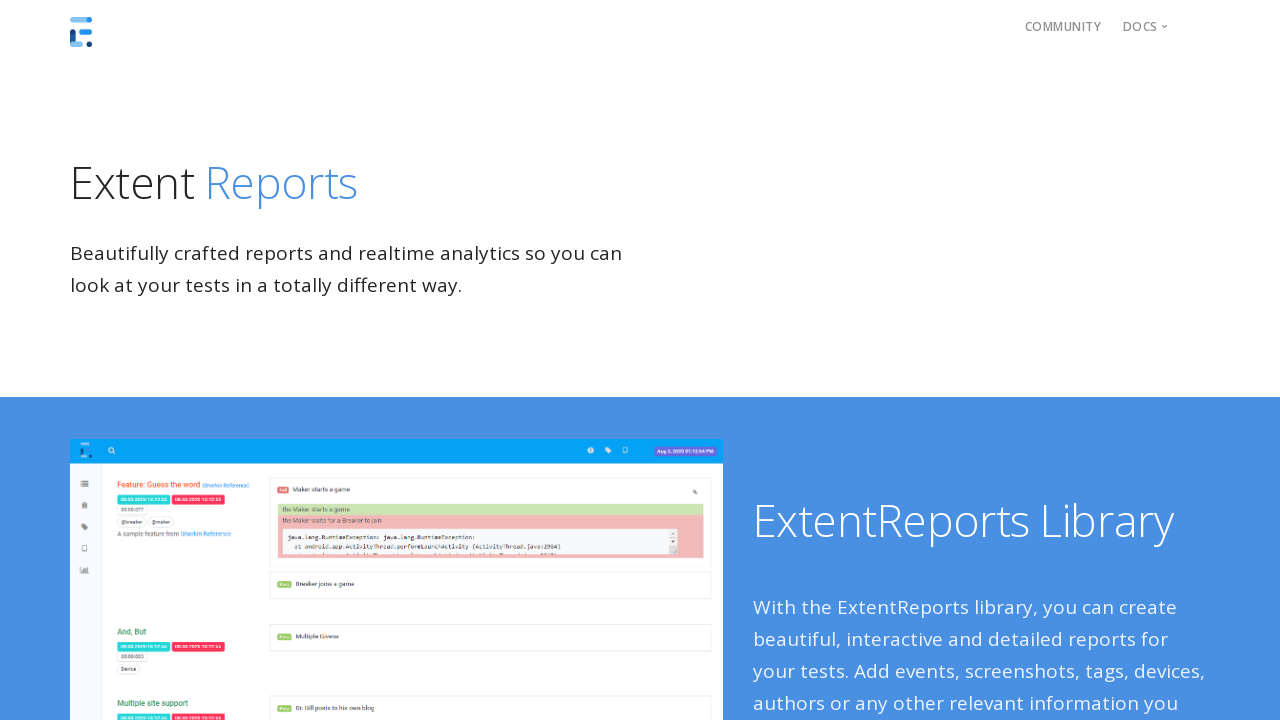

Maximized browser window to 1920x1080
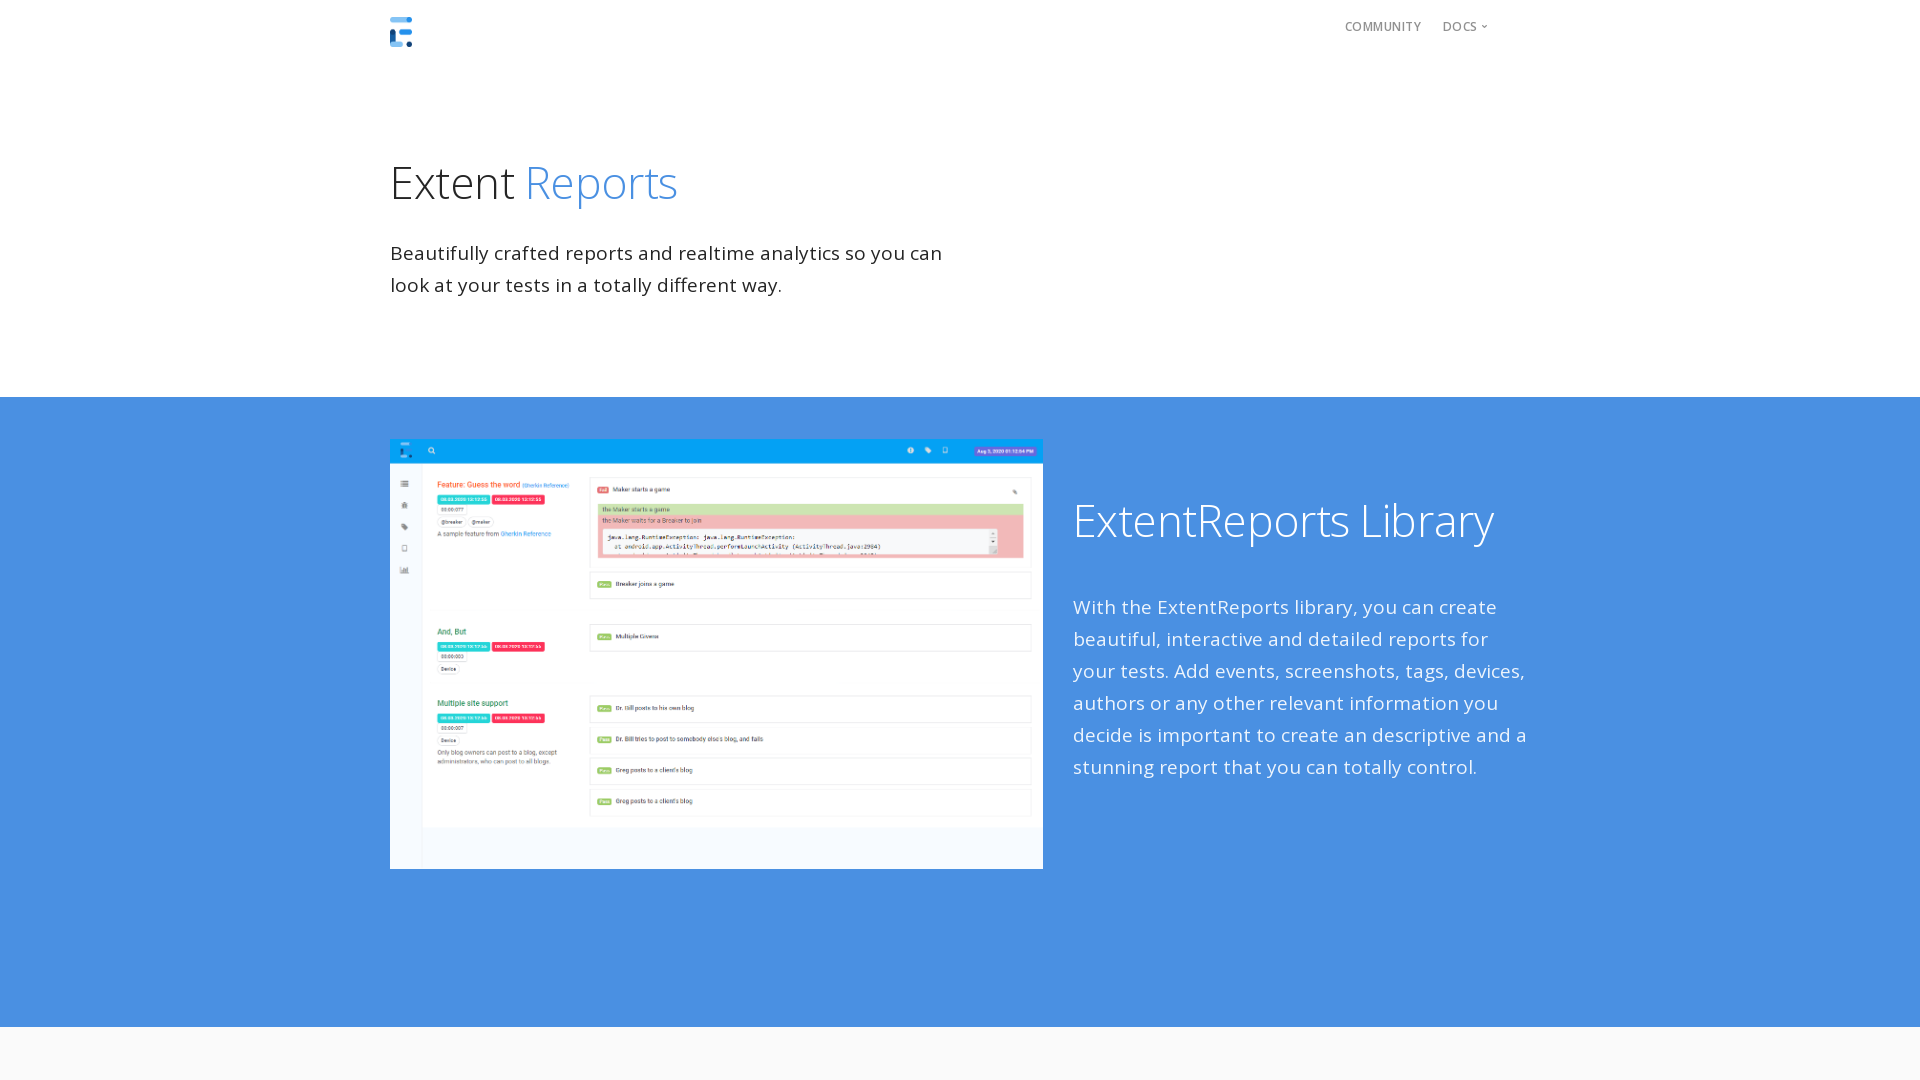

Page fully loaded (domcontentloaded state)
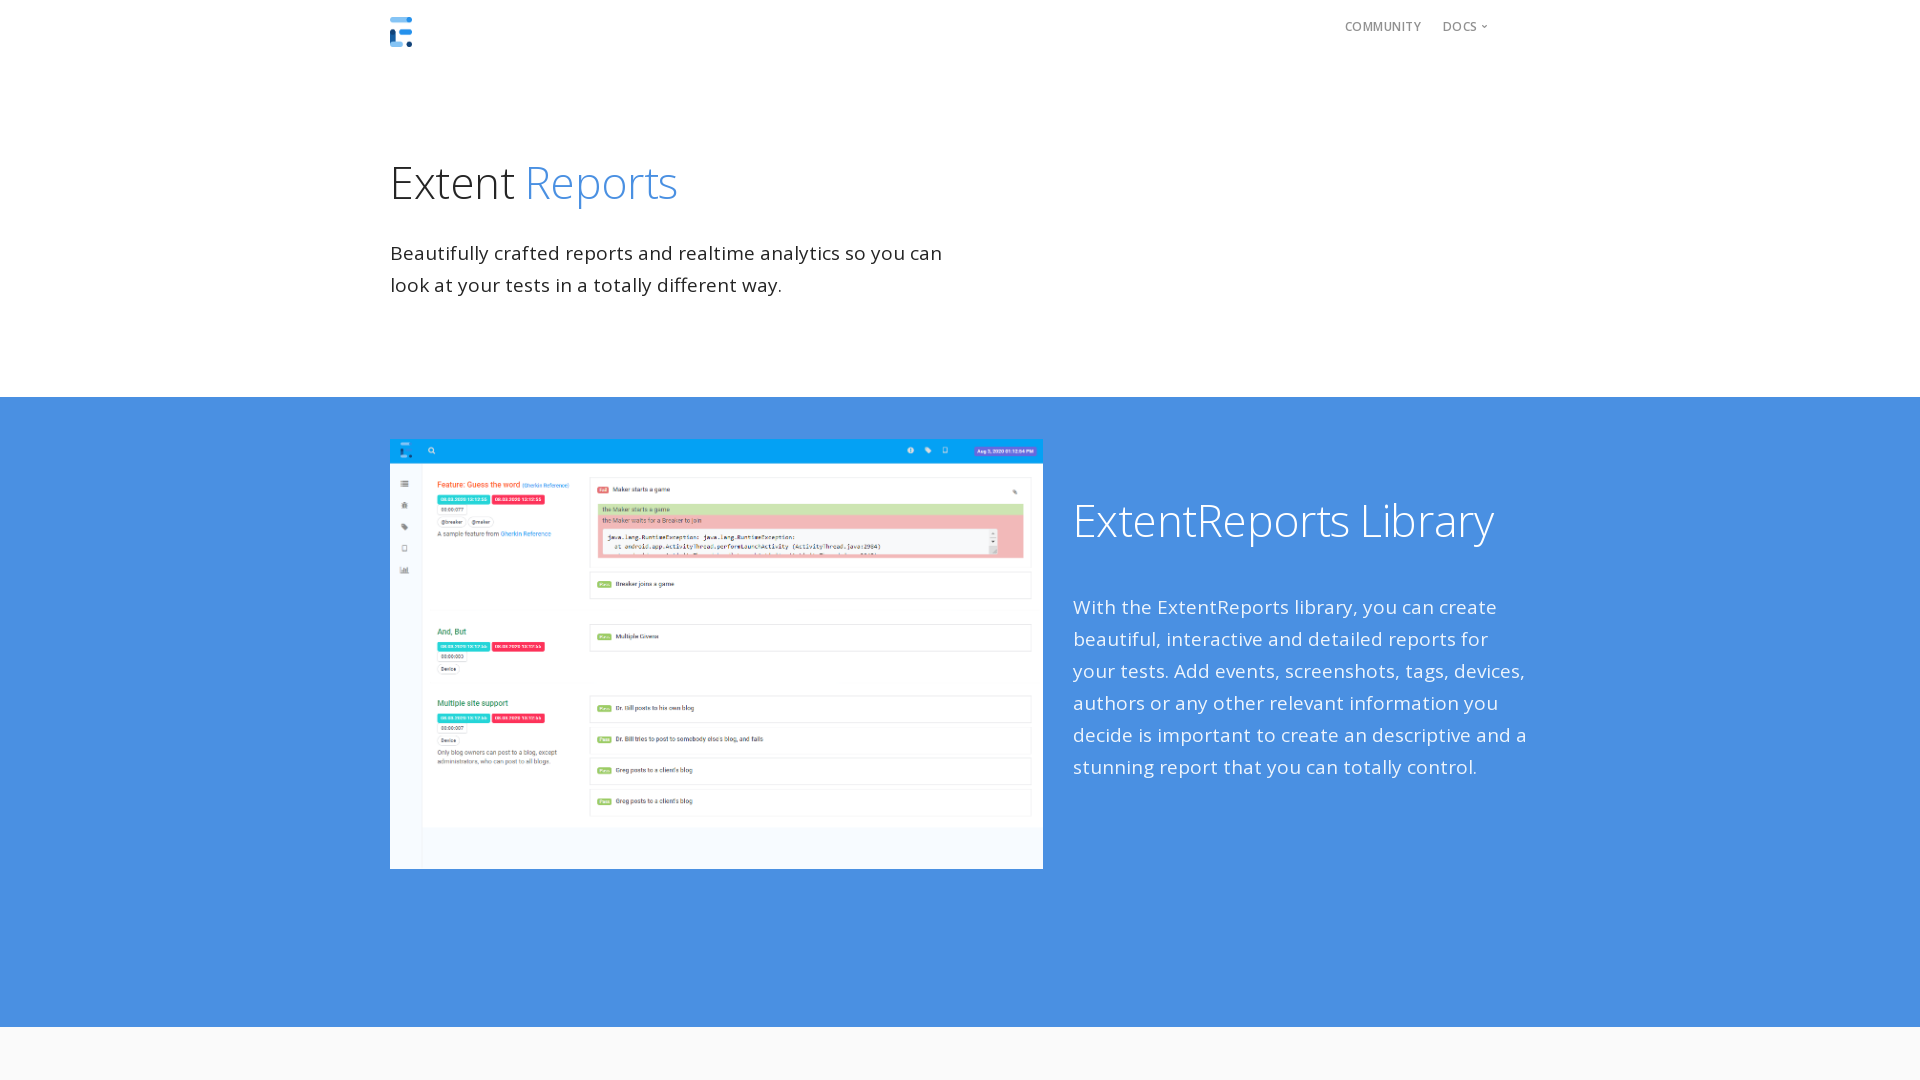

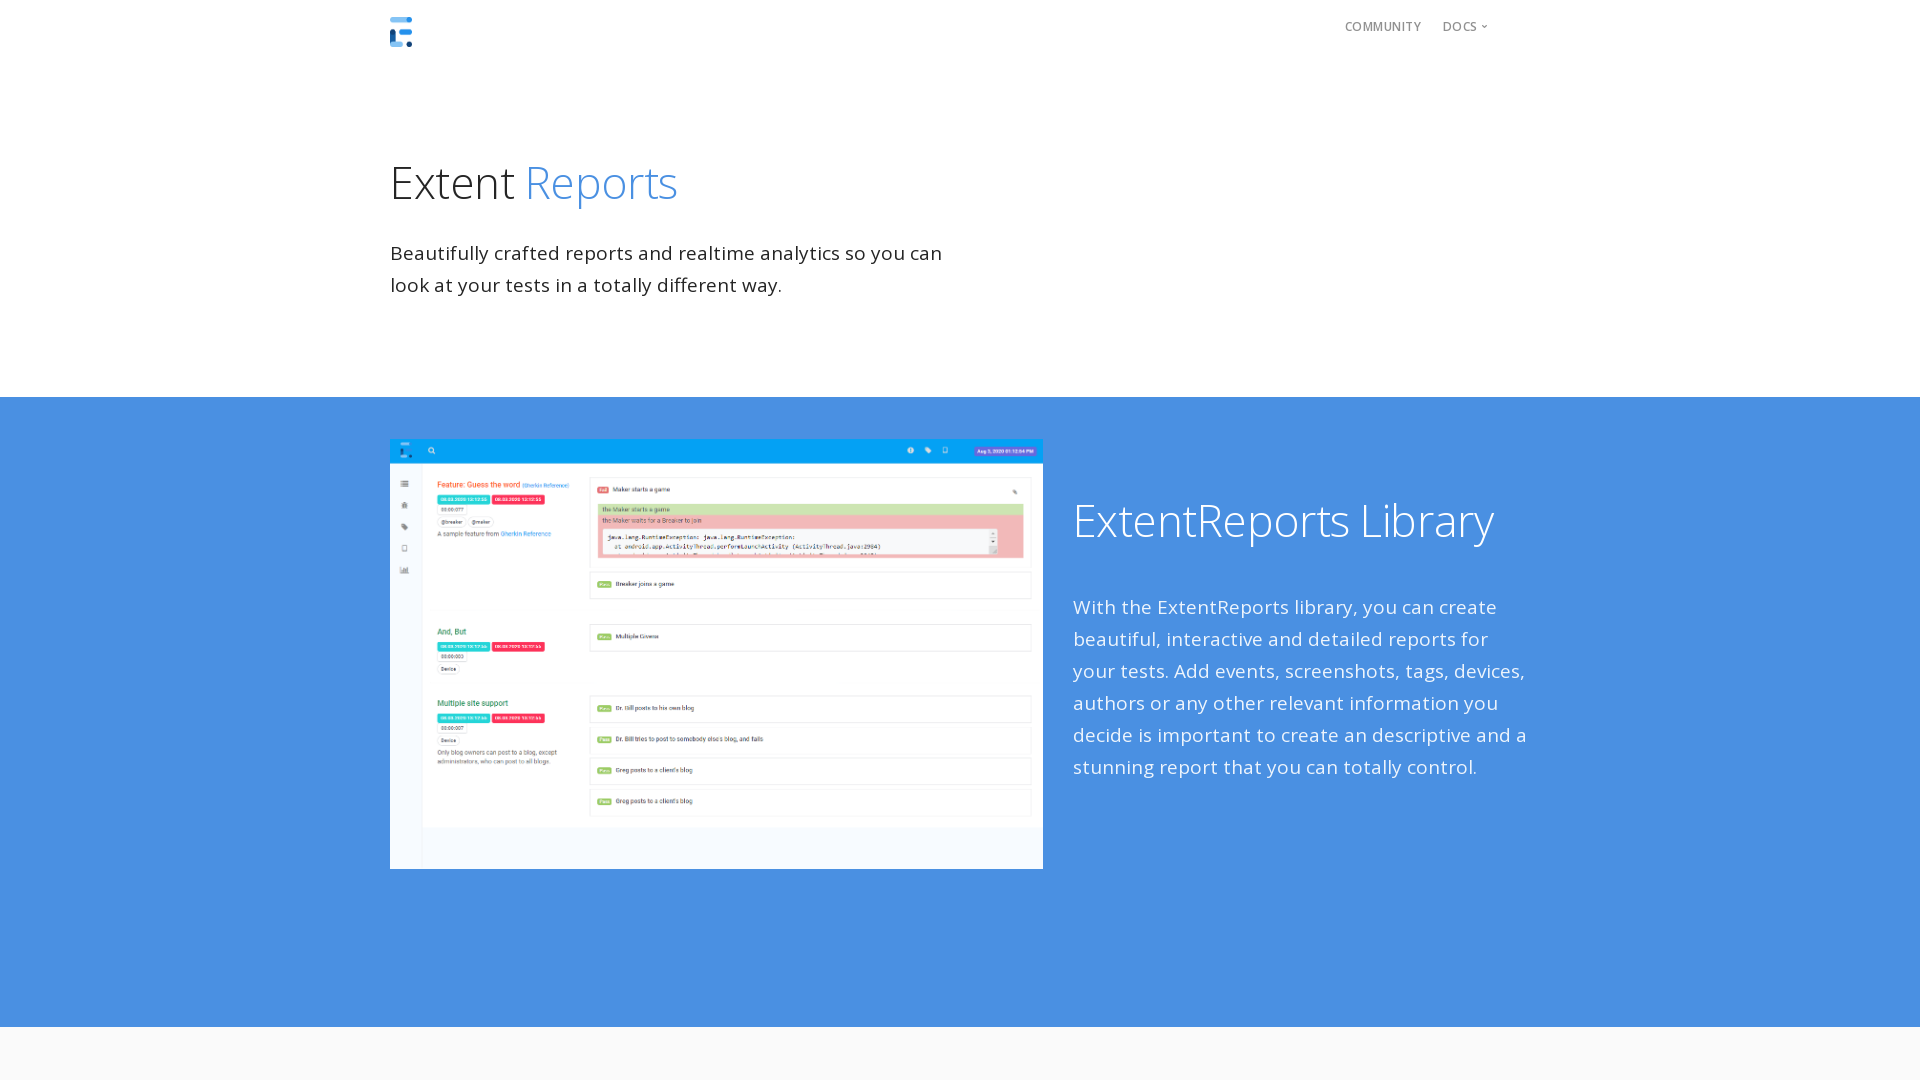